Tests registration form validation with a password that is too short (less than 6 characters) and verifies the password length error messages.

Starting URL: https://alada.vn/tai-khoan/dang-ky.html

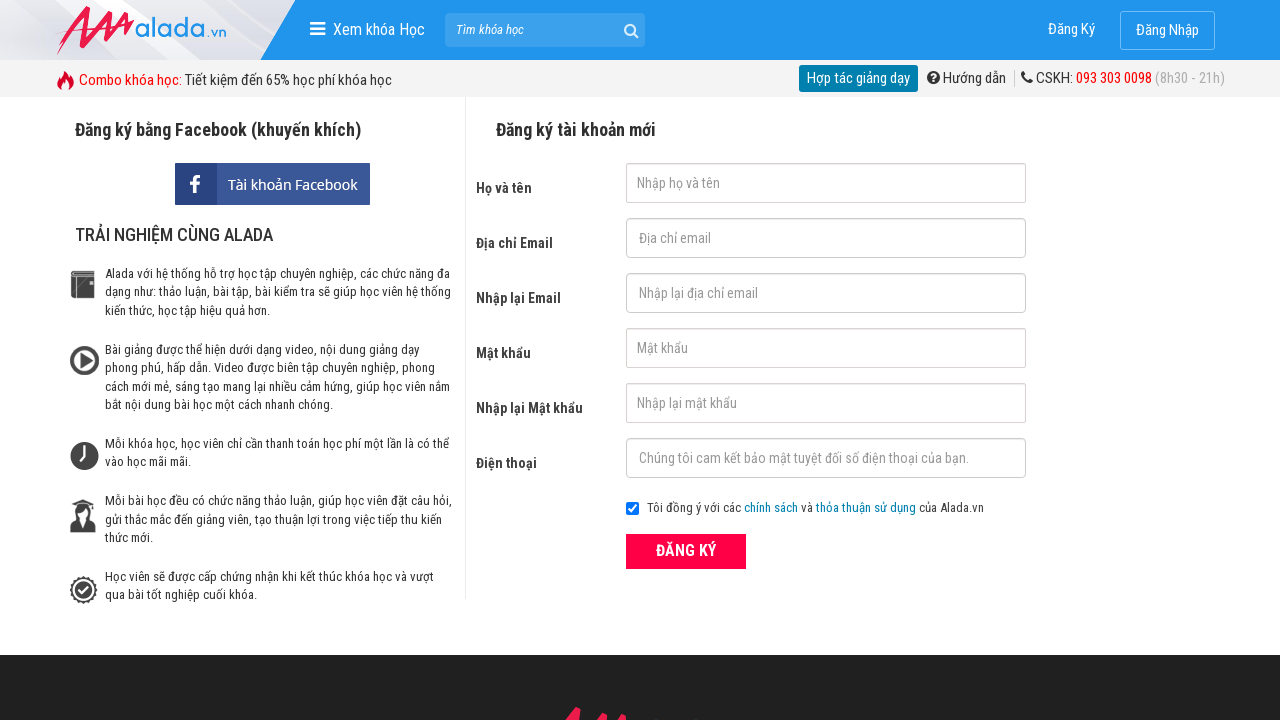

Filled first name field with 'Jame Chapter' on #txtFirstname
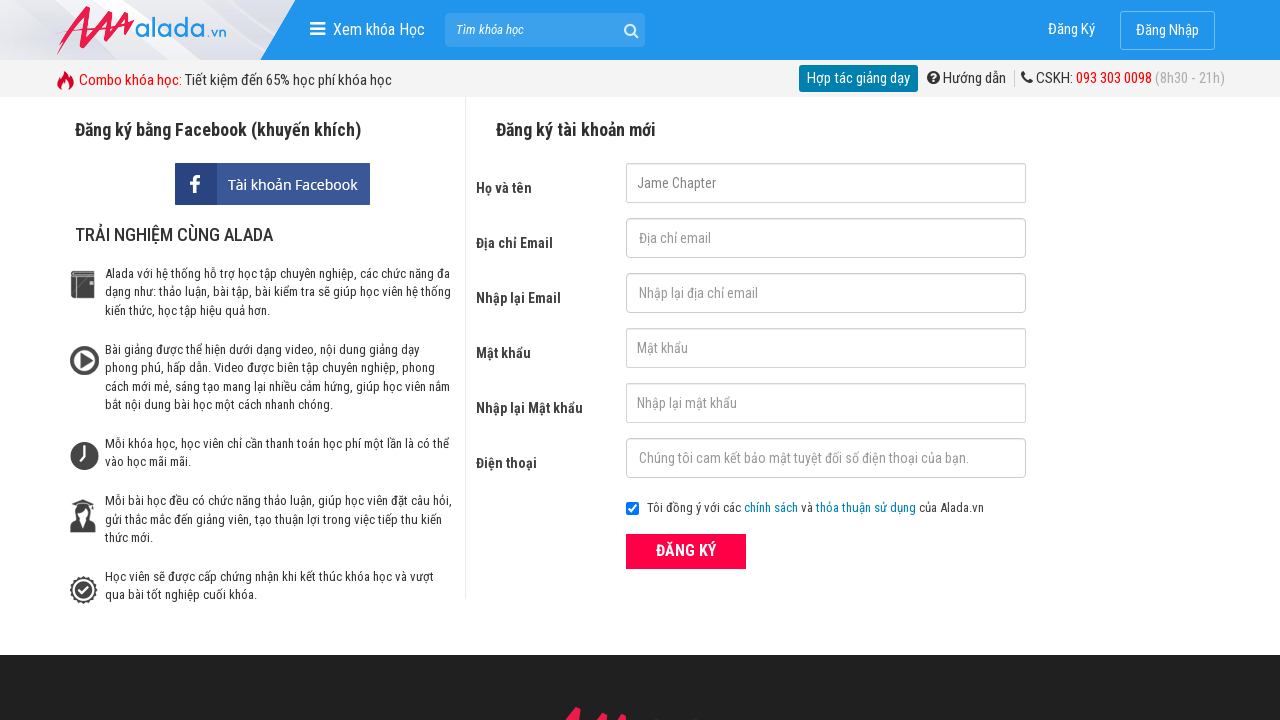

Filled email field with 'Jame@vao.com' on #txtEmail
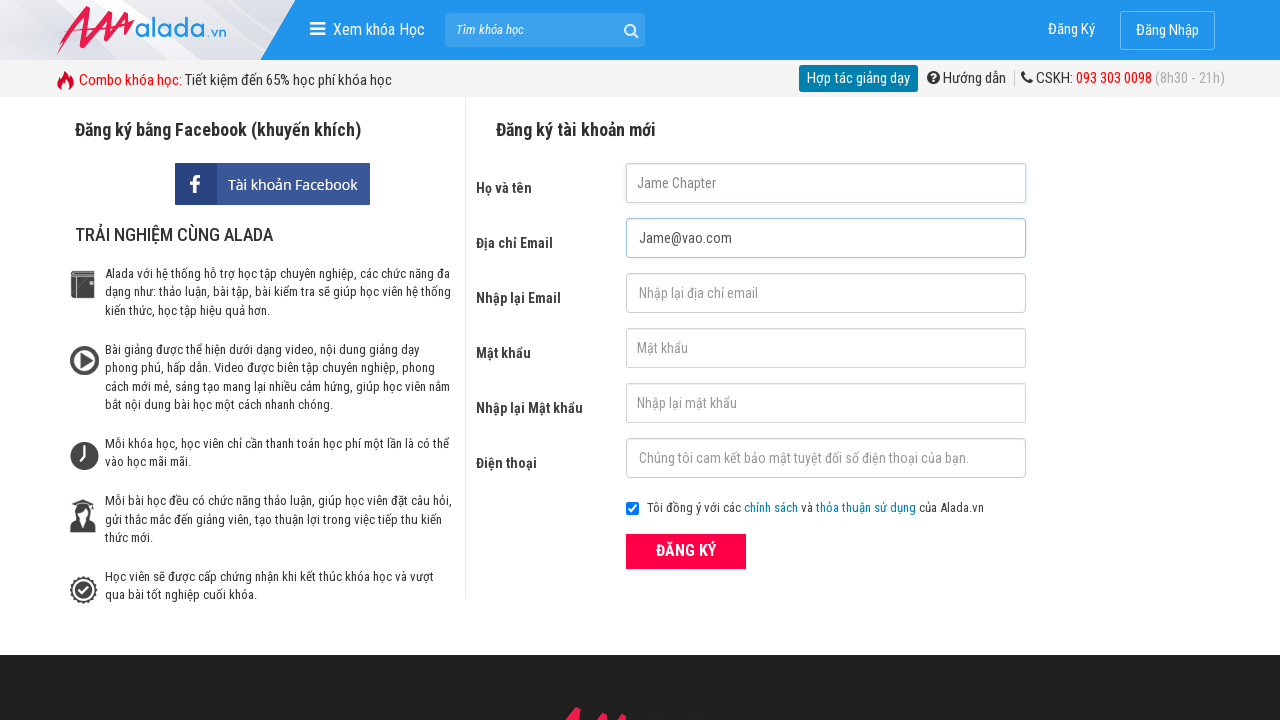

Filled confirm email field with 'Jame@vao.com' on #txtCEmail
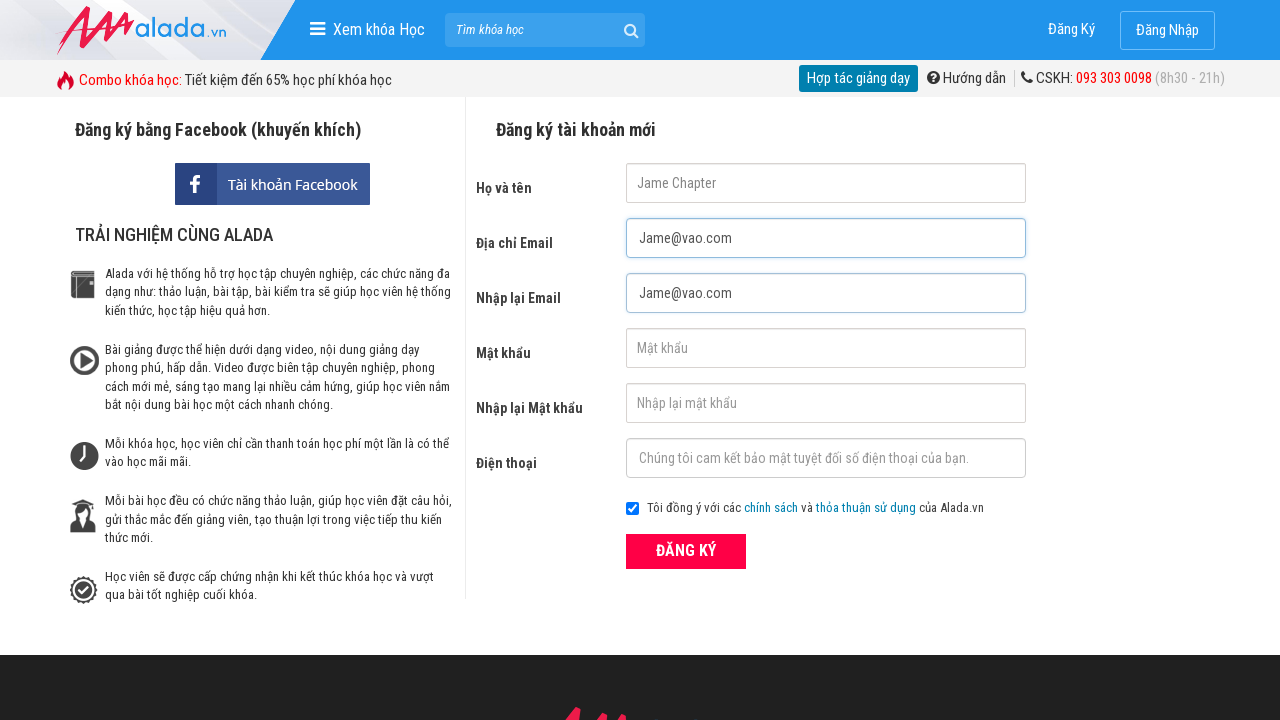

Filled password field with short password 'abc' (3 characters) on #txtPassword
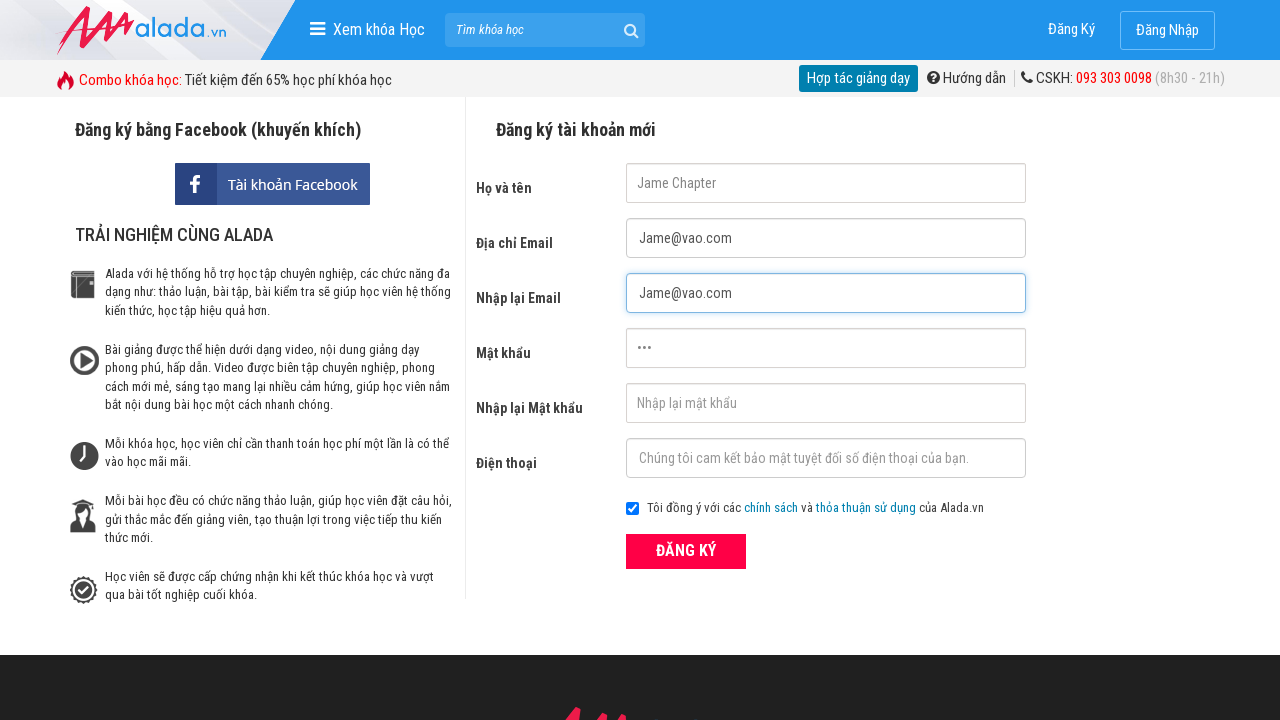

Filled confirm password field with 'abc' on #txtCPassword
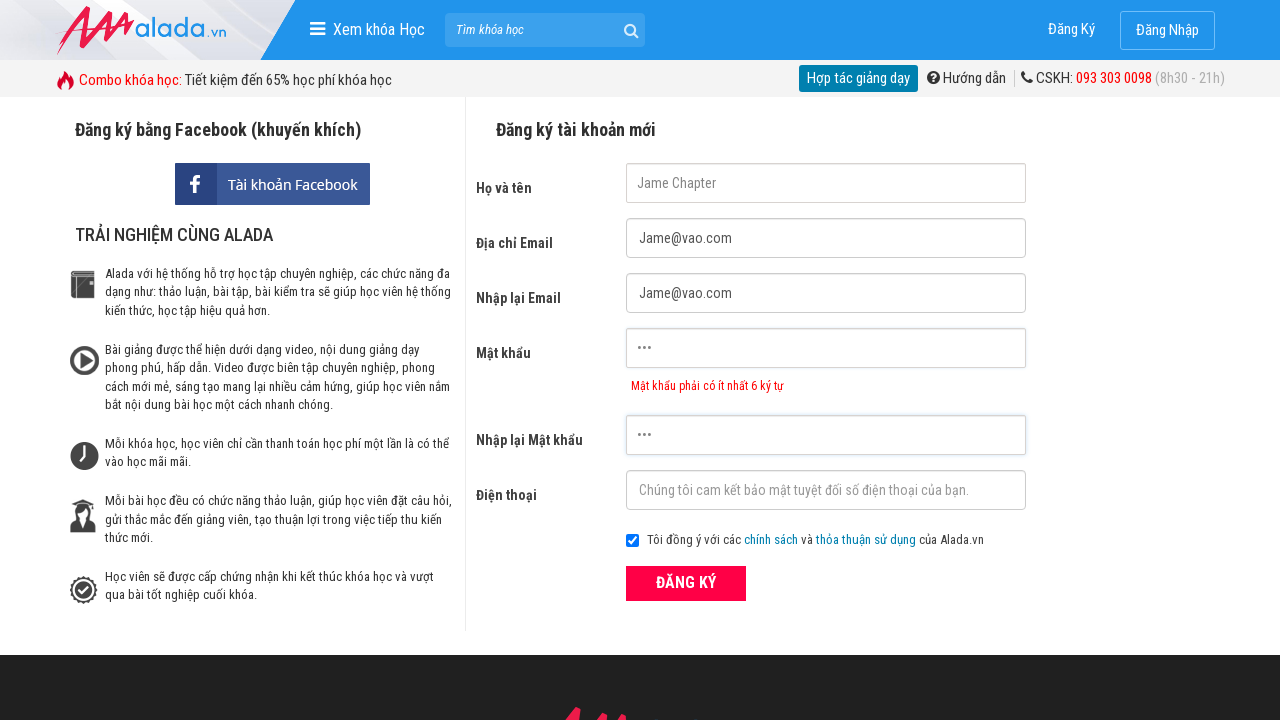

Filled phone field with '0987444456' on #txtPhone
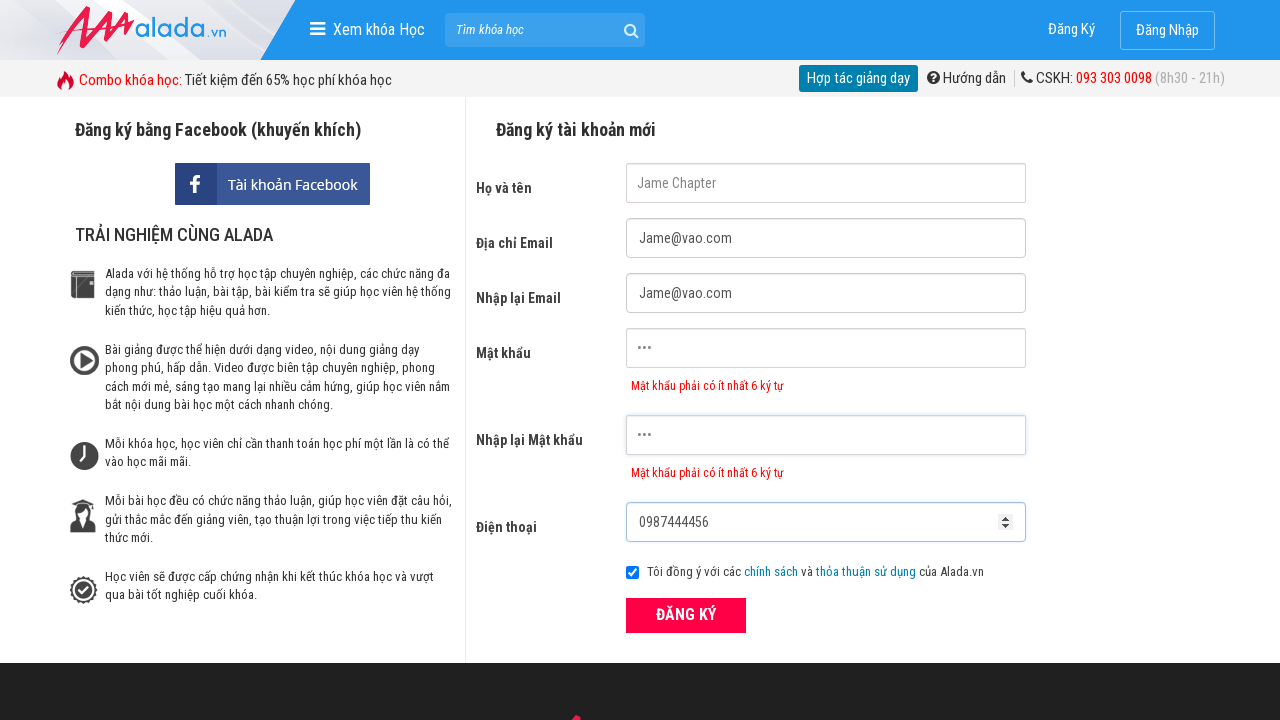

Clicked ĐĂNG KÝ (register) button to submit the form at (686, 615) on xpath=//button[text()='ĐĂNG KÝ' and @type='submit']
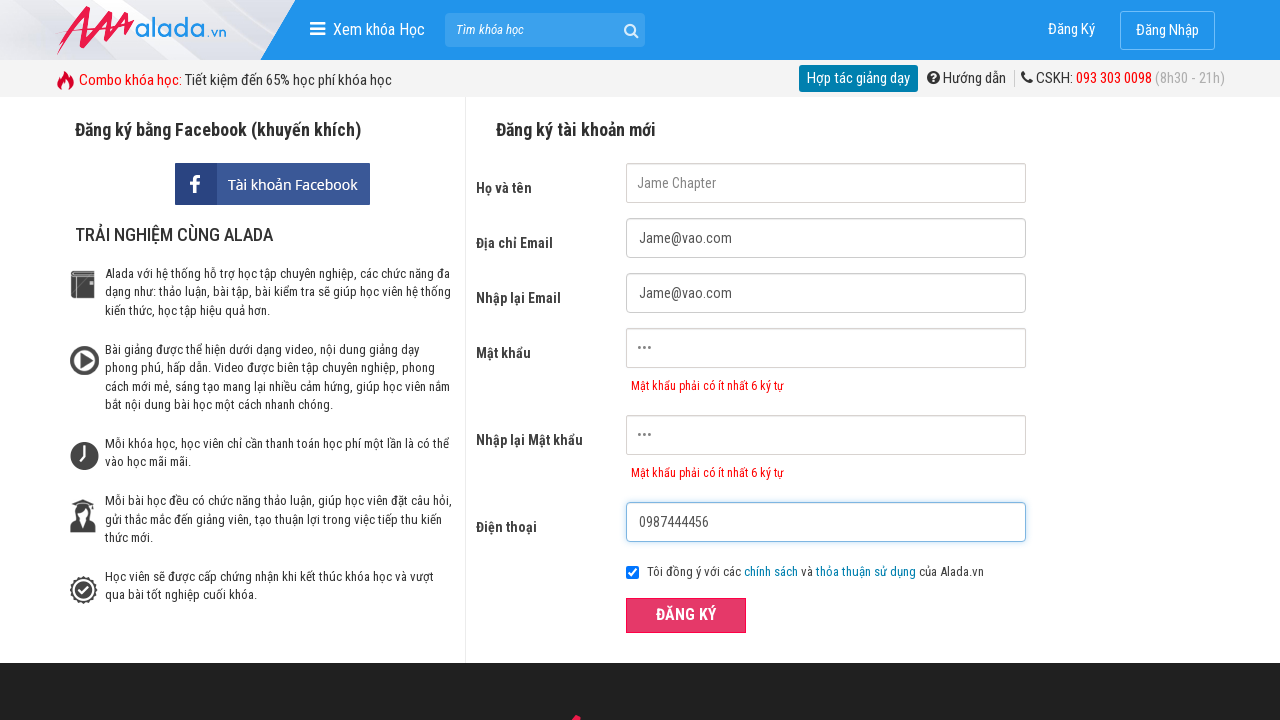

Password error message appeared for password field
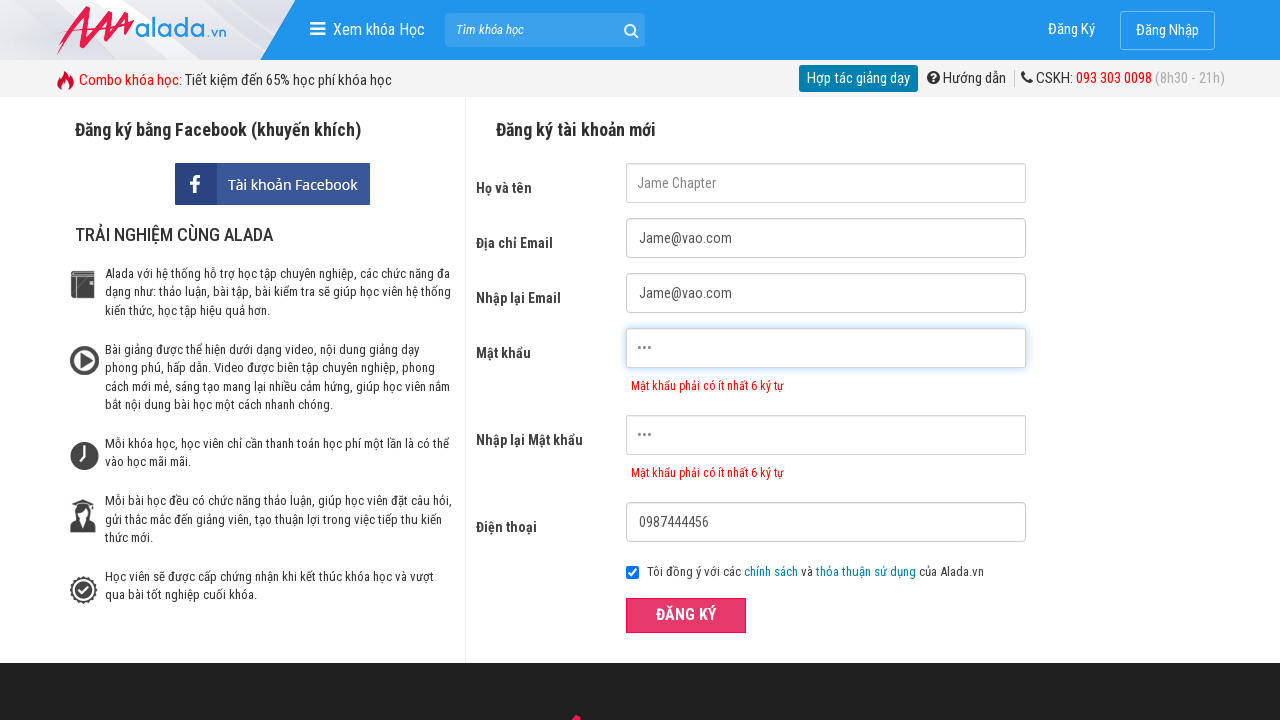

Password error message appeared for confirm password field
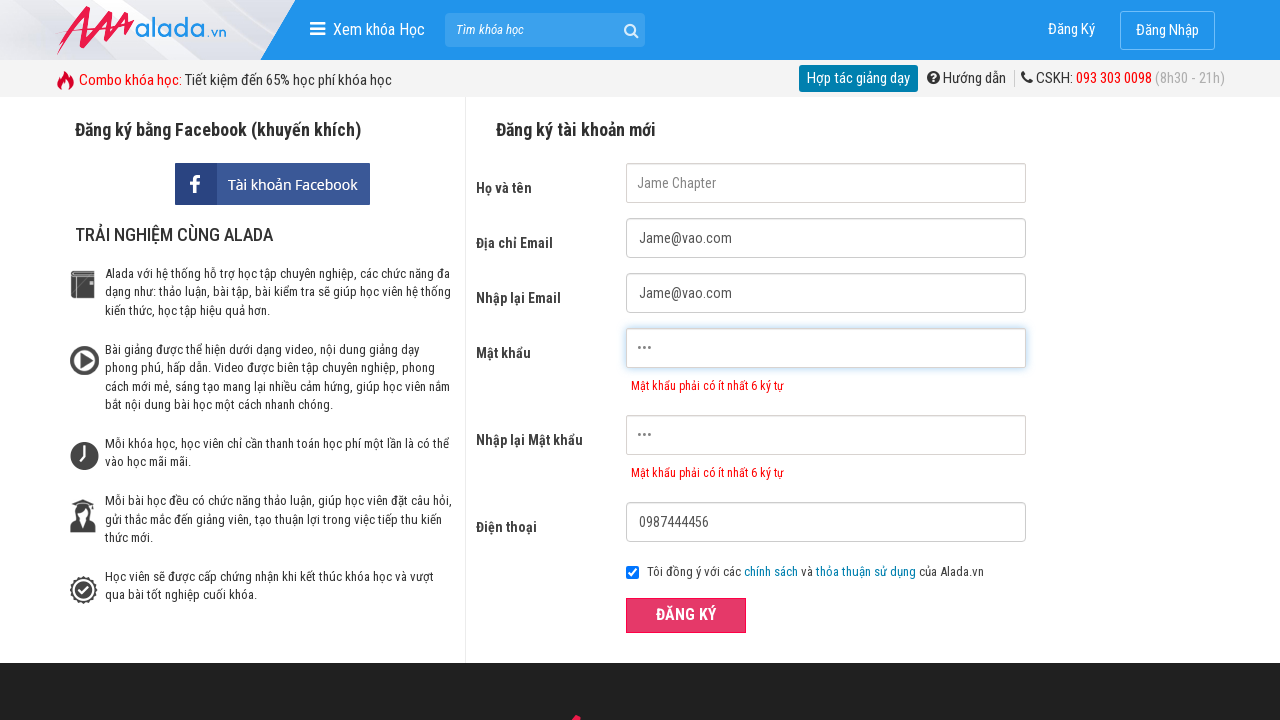

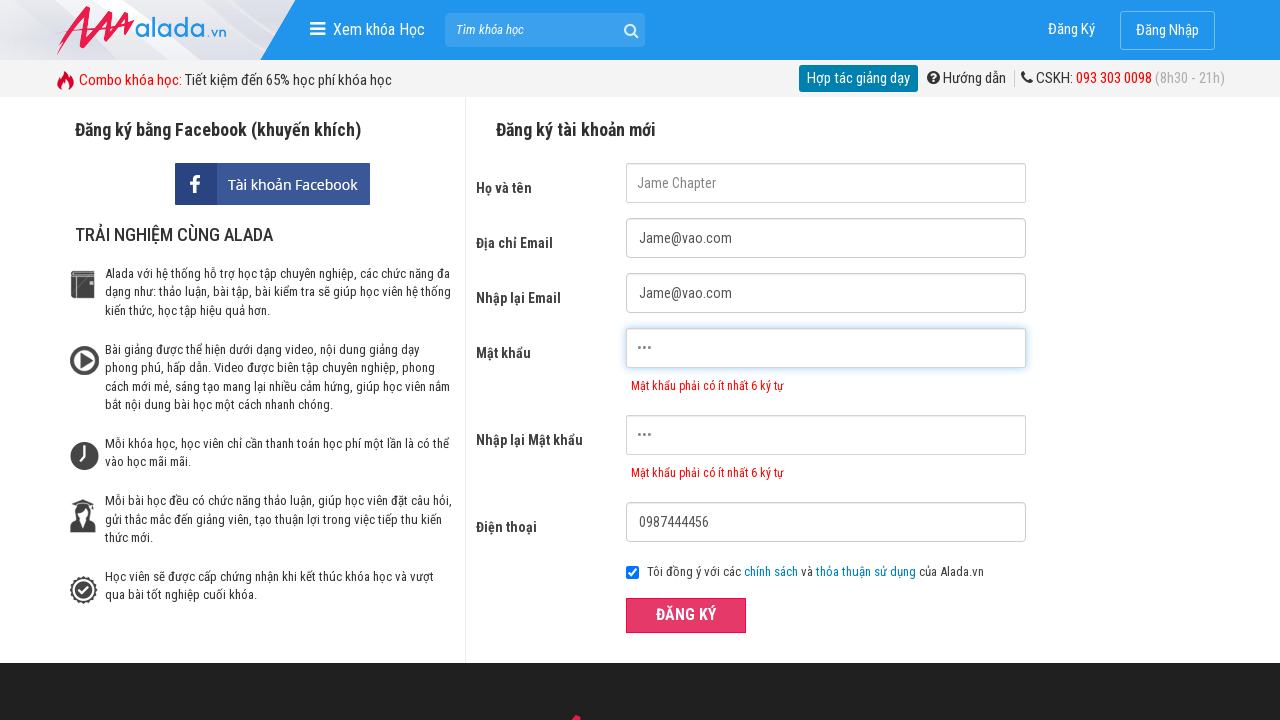